Tests drag and drop functionality by dragging element A to element B and verifying the result

Starting URL: https://the-internet.herokuapp.com/drag_and_drop

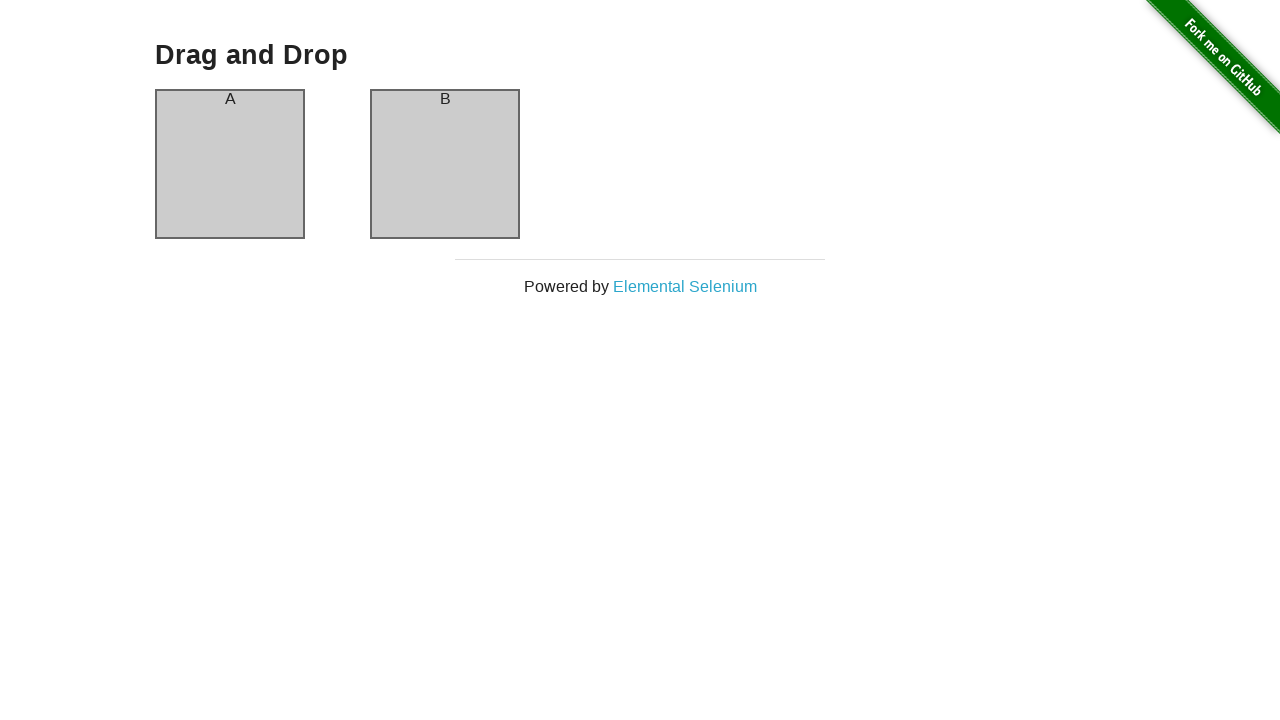

Navigated to drag and drop test page
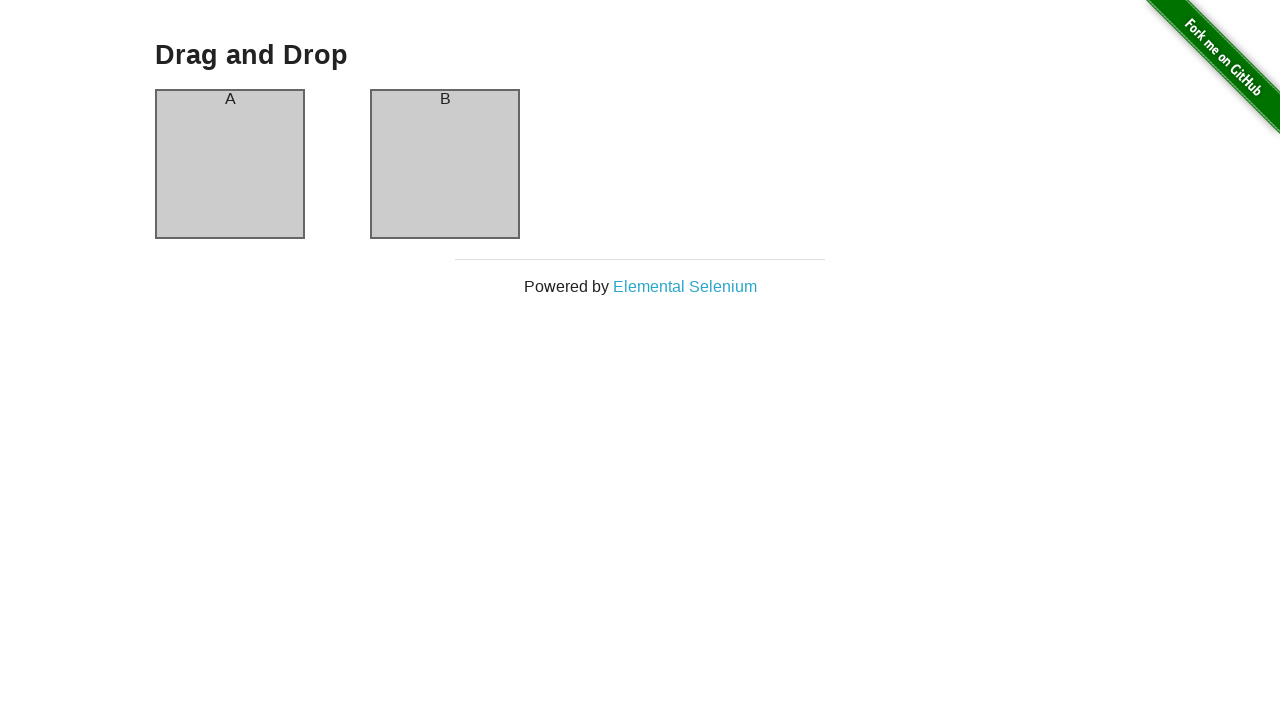

Dragged column A to column B at (445, 164)
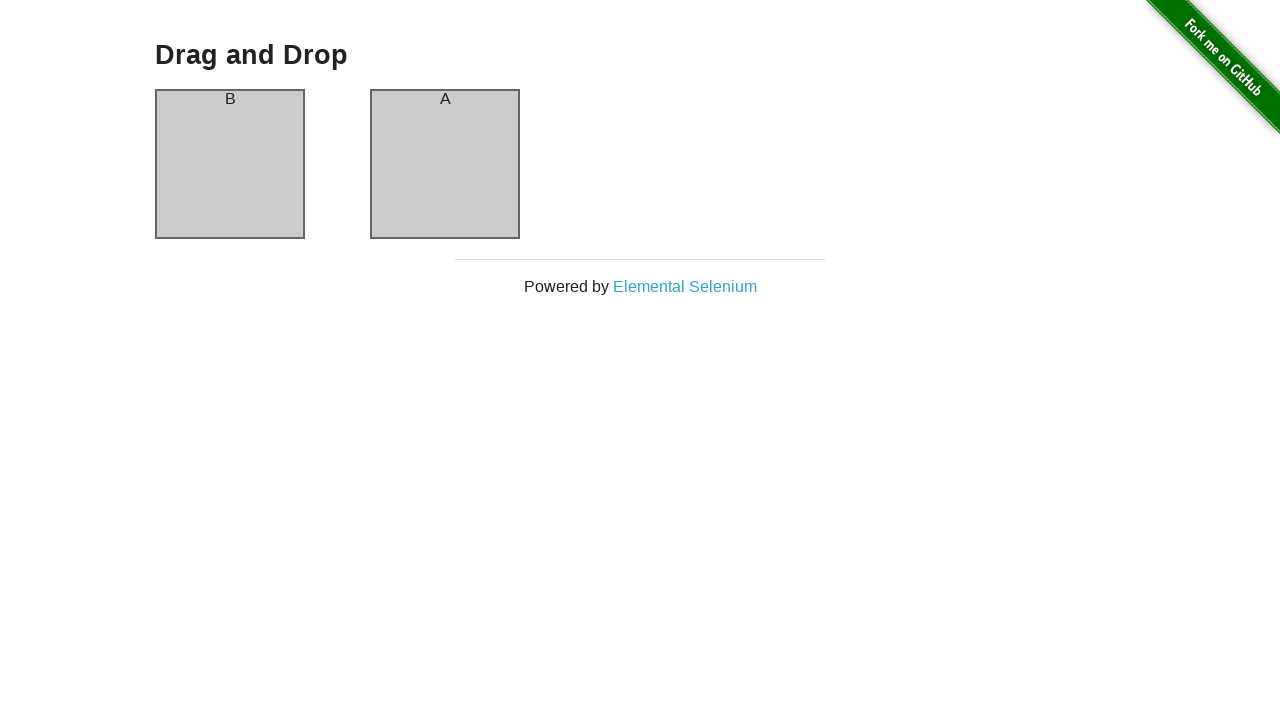

Verified that column B now contains 'A'
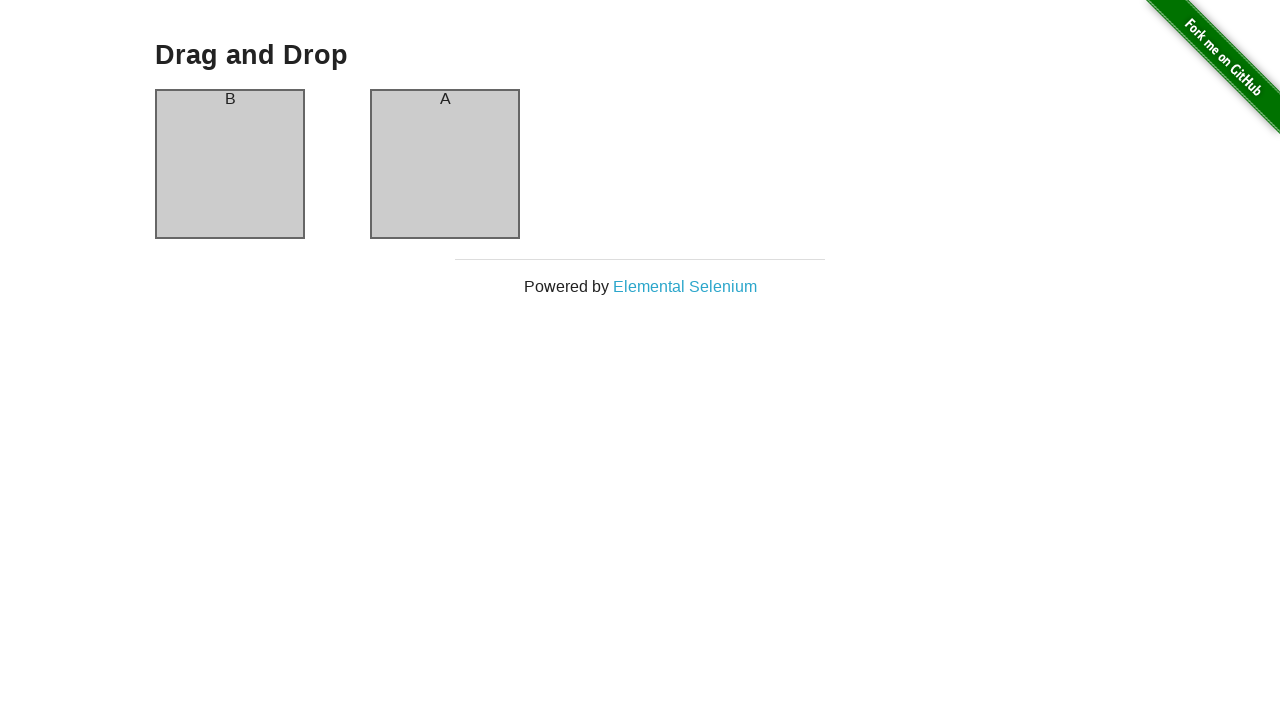

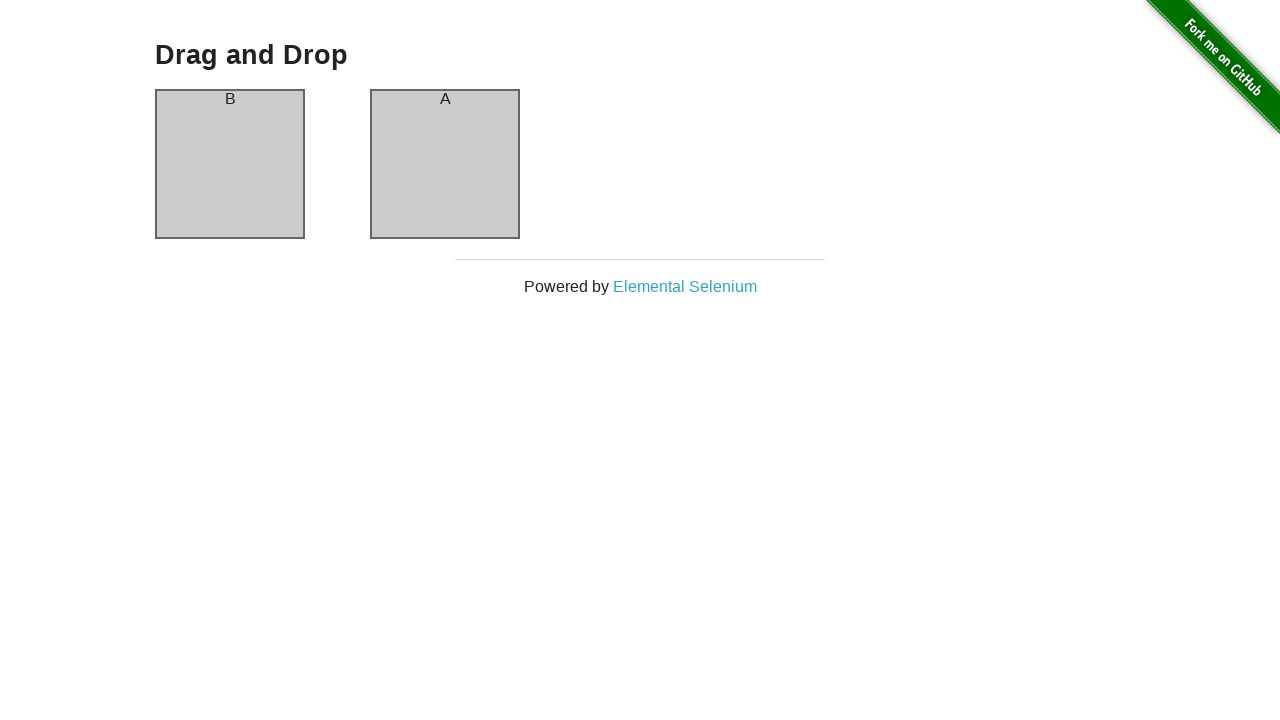